Tests the Add/Remove Elements functionality by clicking Add Element button and verifying a Delete button appears

Starting URL: https://the-internet.herokuapp.com/

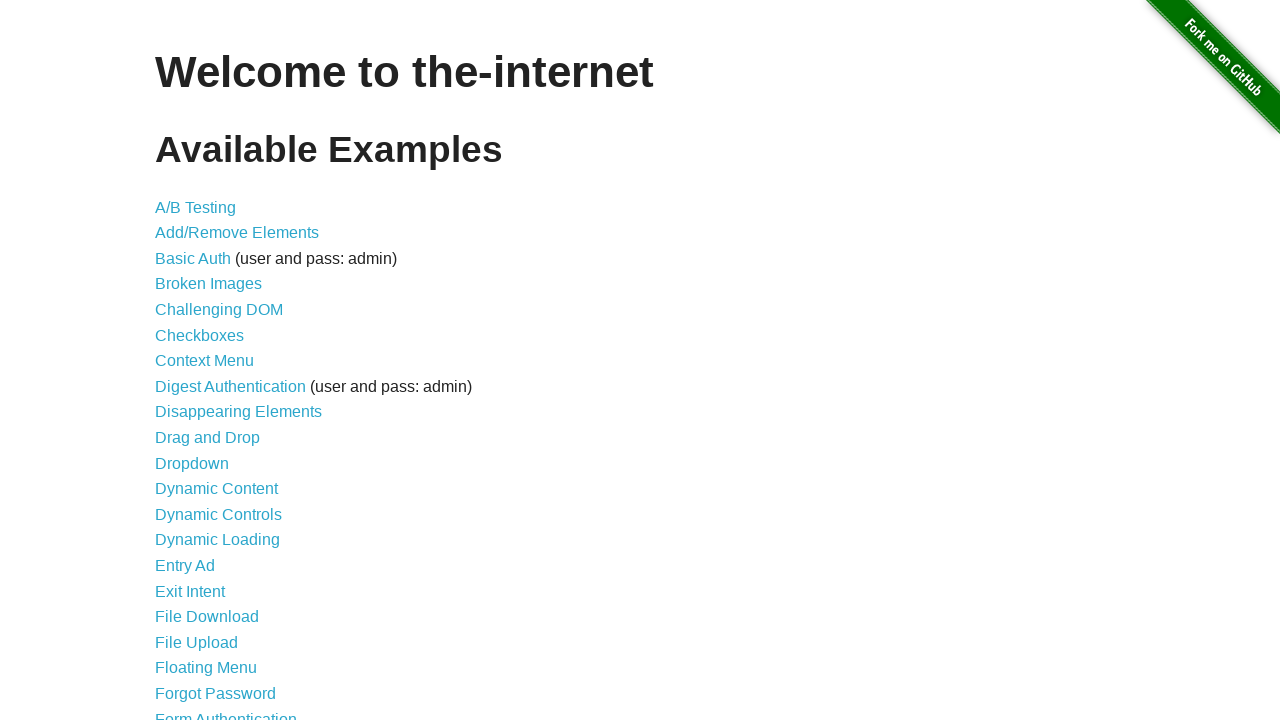

Clicked on the Add/Remove Elements link at (237, 233) on li:nth-child(2) > a
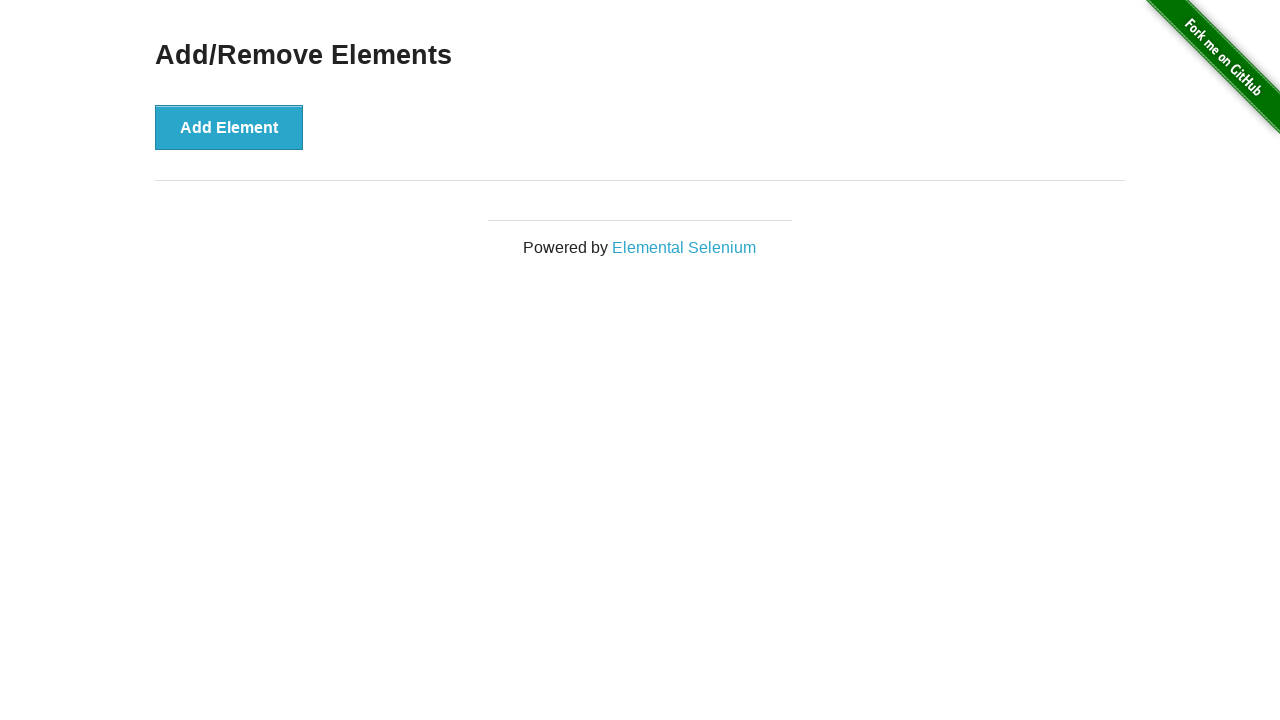

Clicked the Add Element button at (229, 127) on div.example button
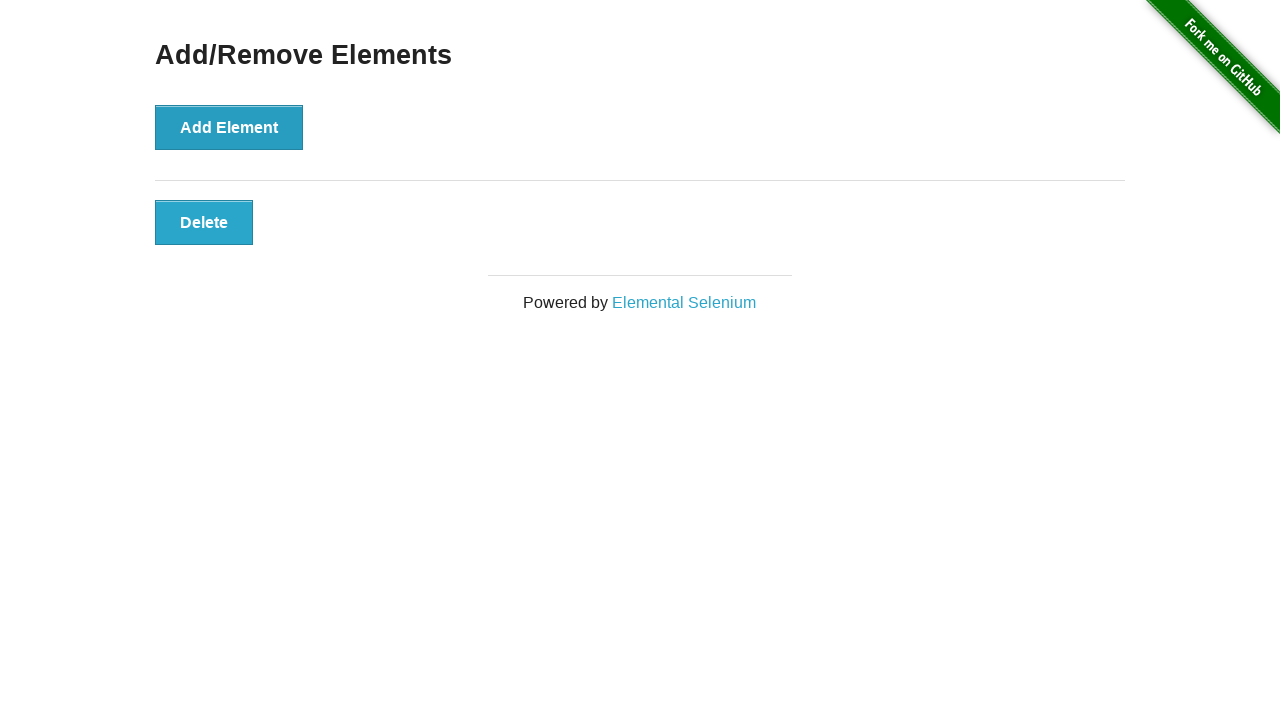

Delete button appeared after adding element
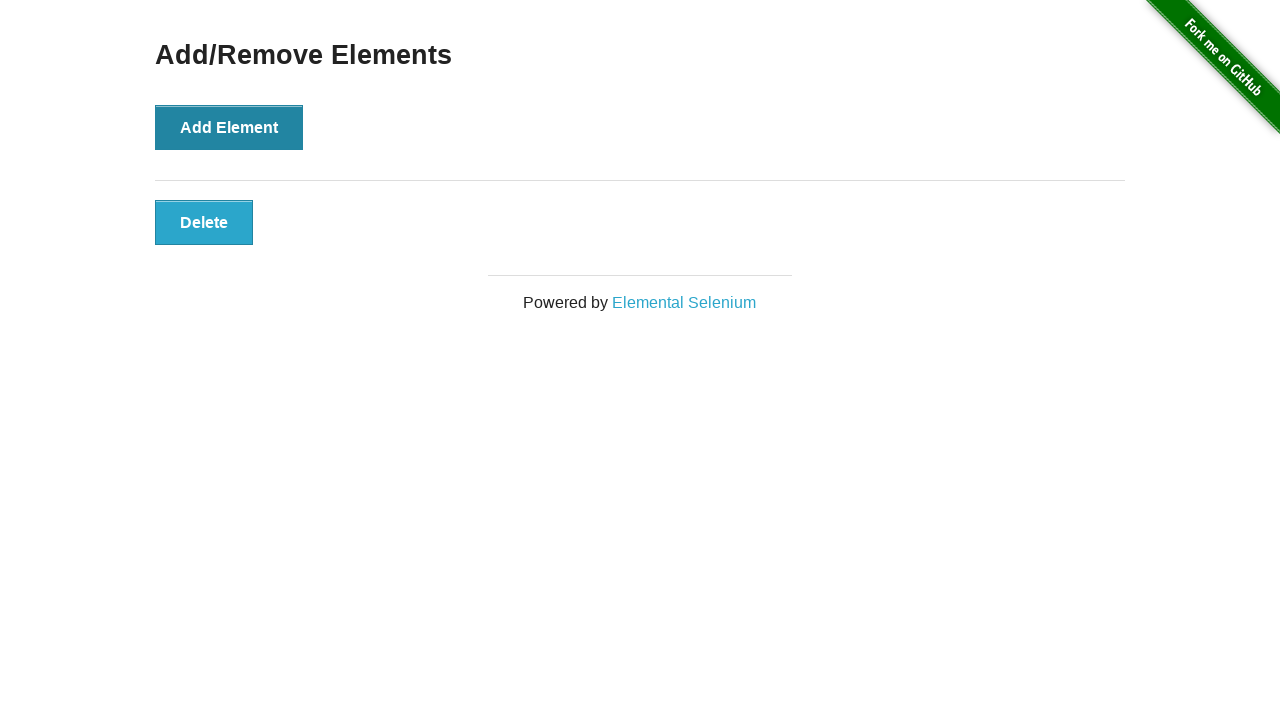

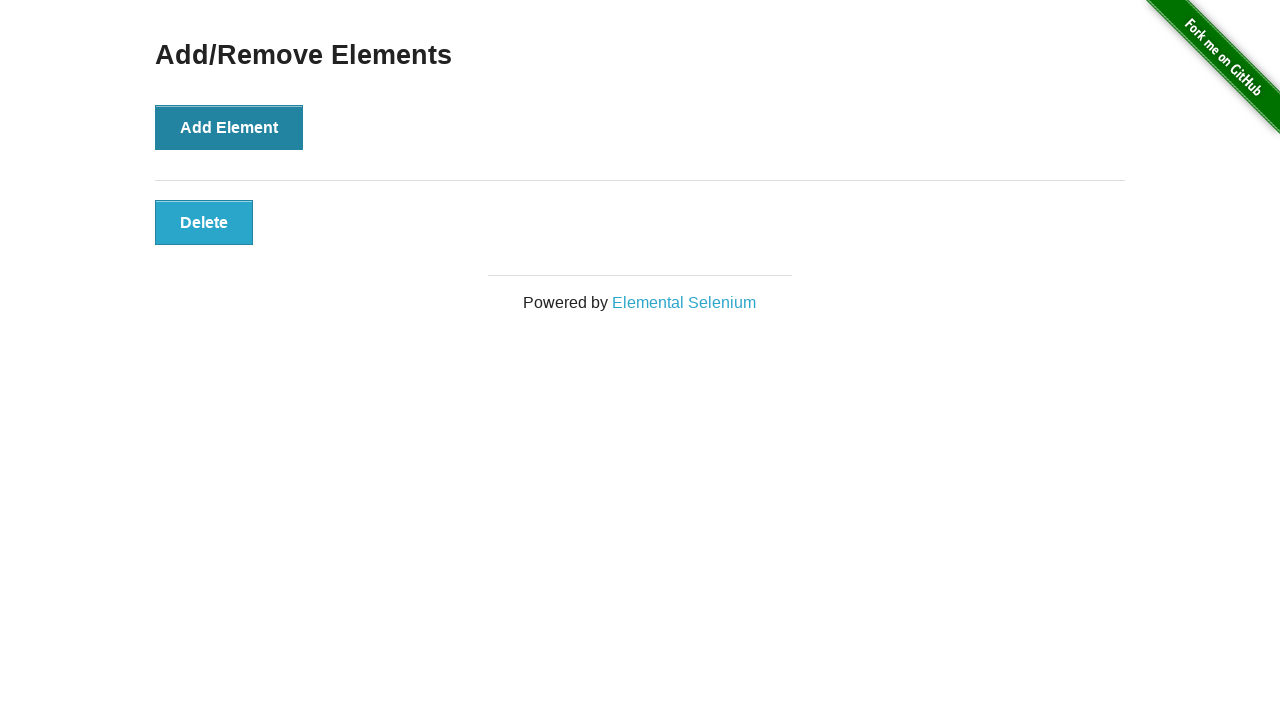